Tests search functionality on Python.org by entering "pycon" in the search box and submitting the search form

Starting URL: http://www.python.org

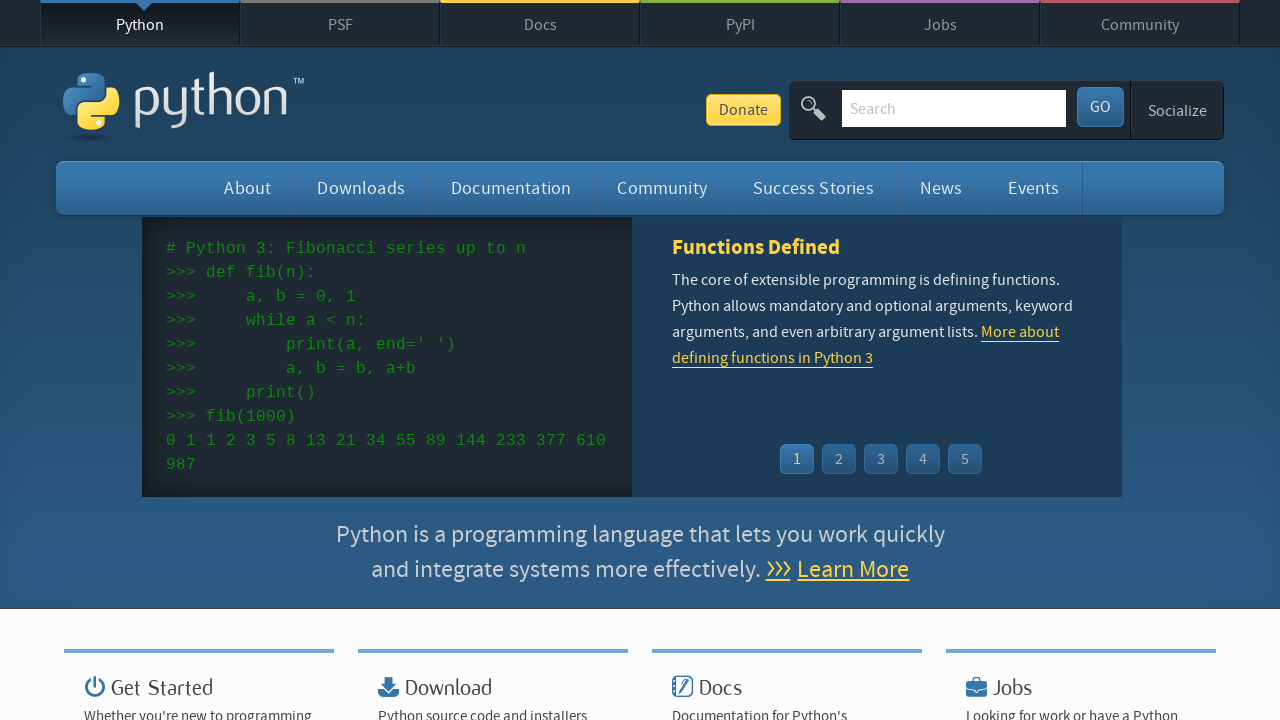

Filled search box with 'pycon' on input[name='q']
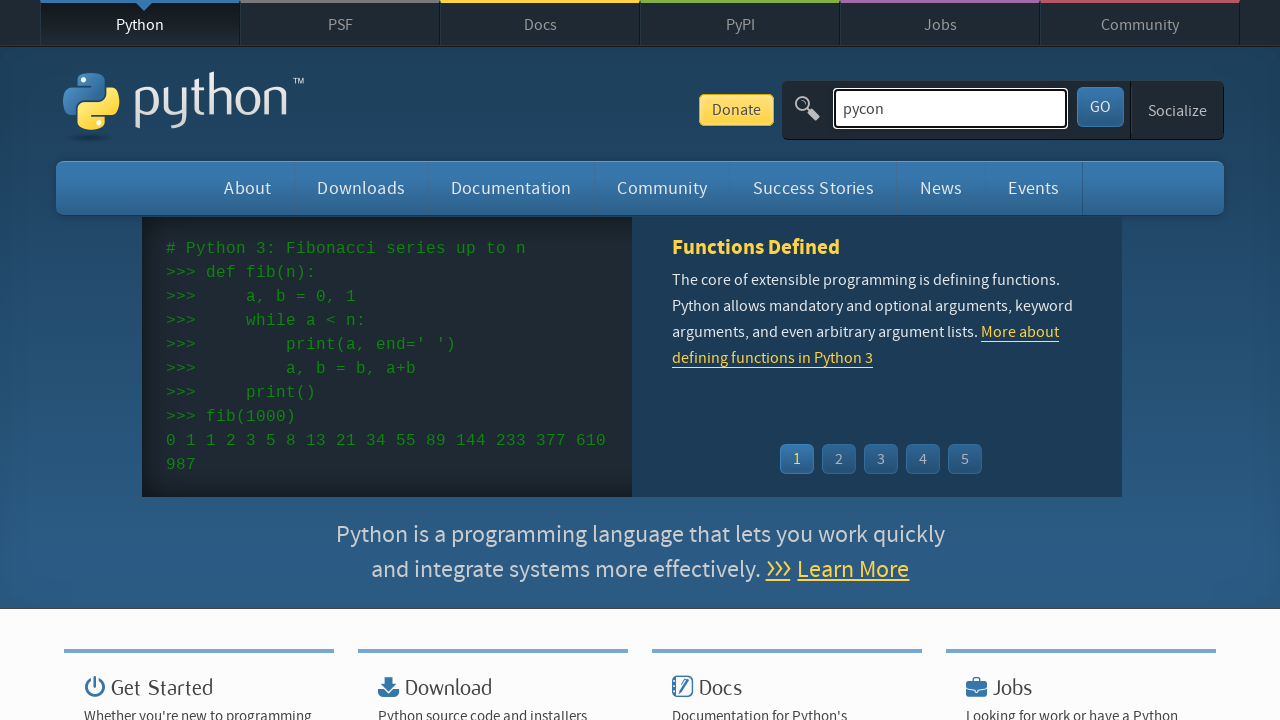

Pressed Enter to submit search form on input[name='q']
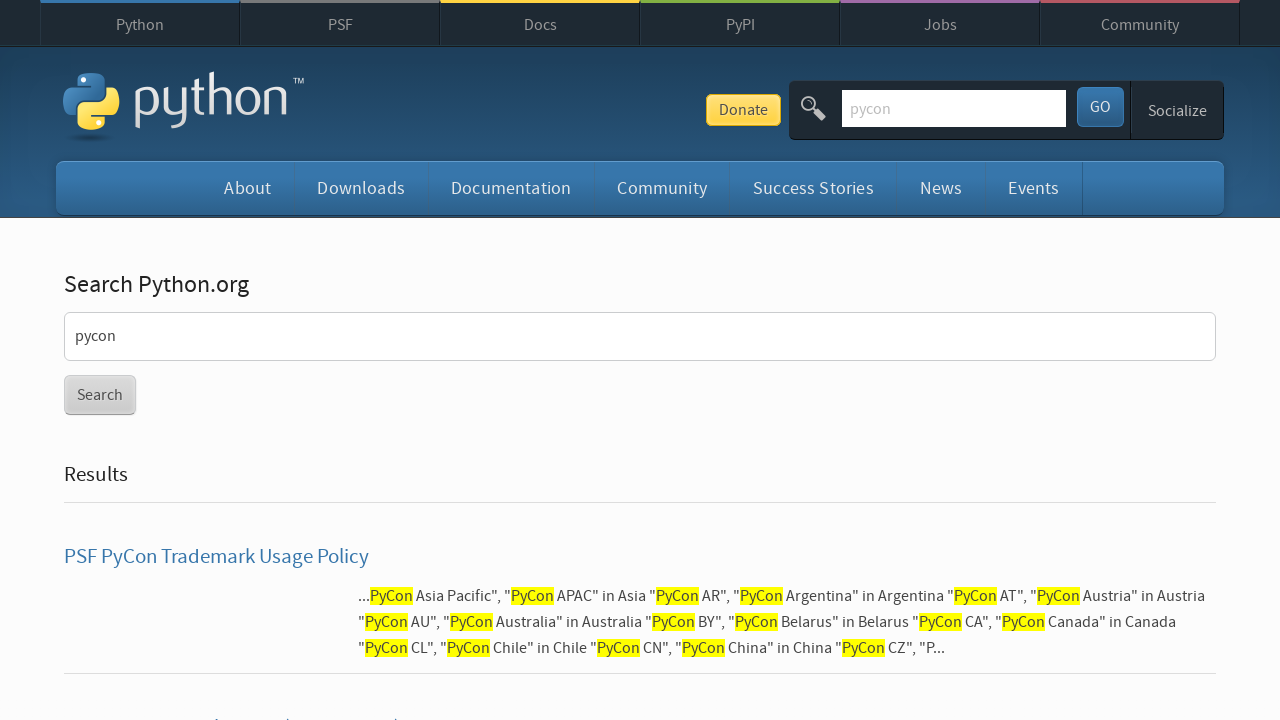

Search results page loaded successfully
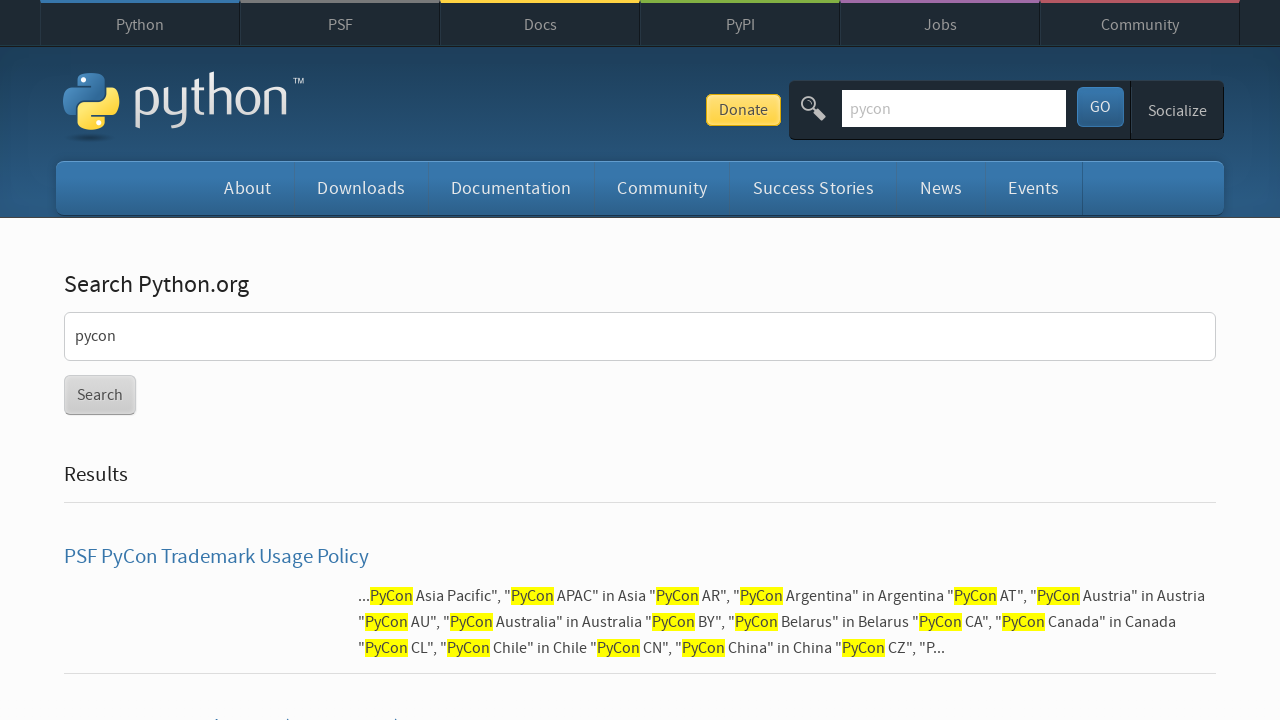

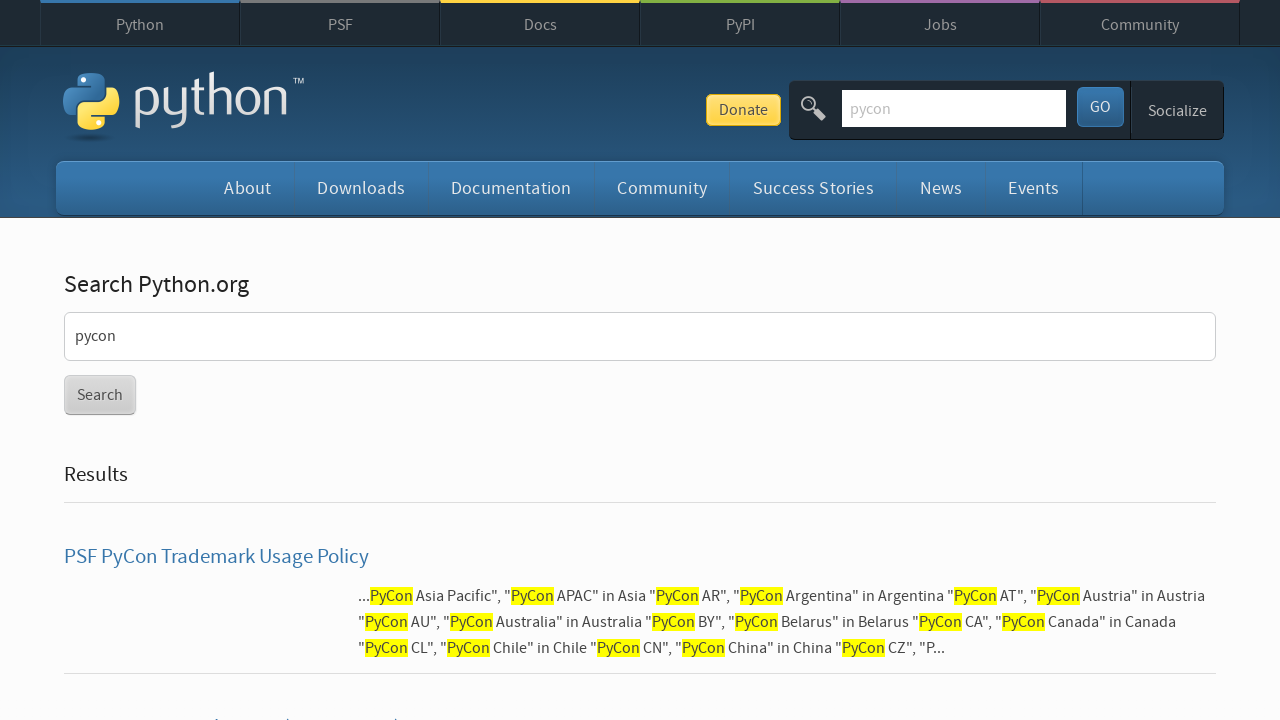